Tests that the text input field clears after adding a todo item

Starting URL: https://demo.playwright.dev/todomvc

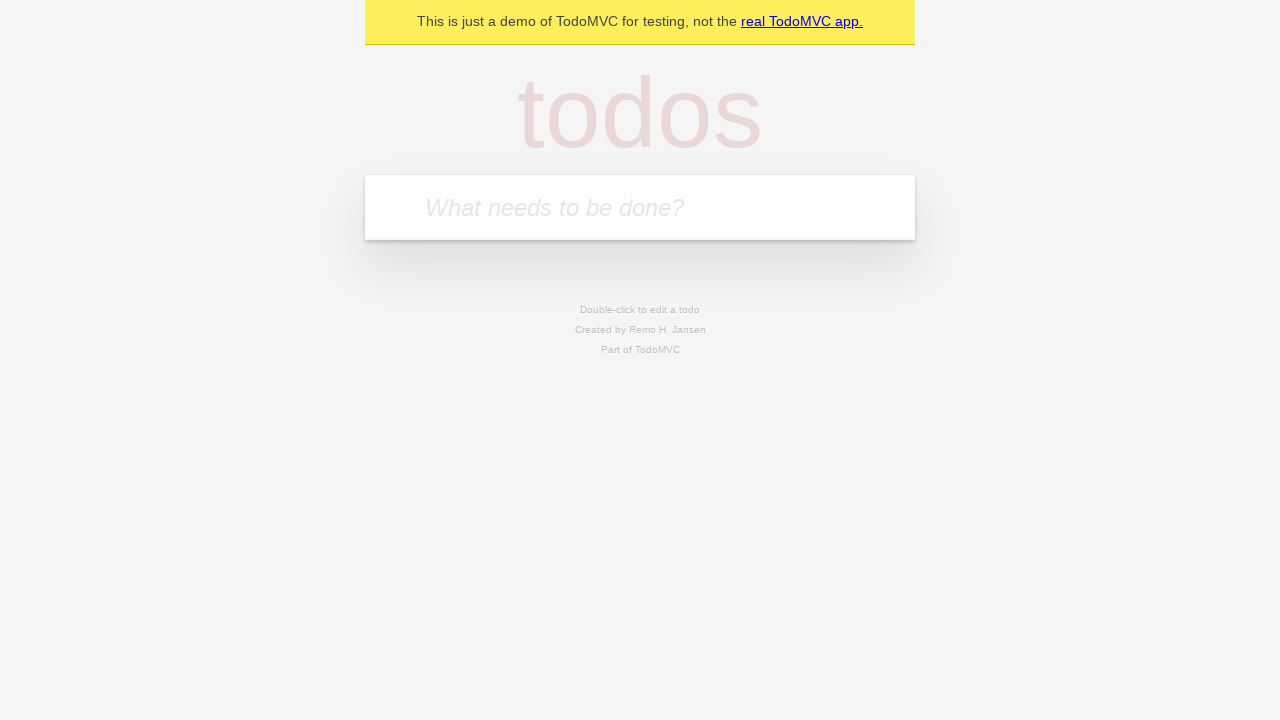

Filled text input field with 'buy some cheese' on internal:attr=[placeholder="What needs to be done?"i]
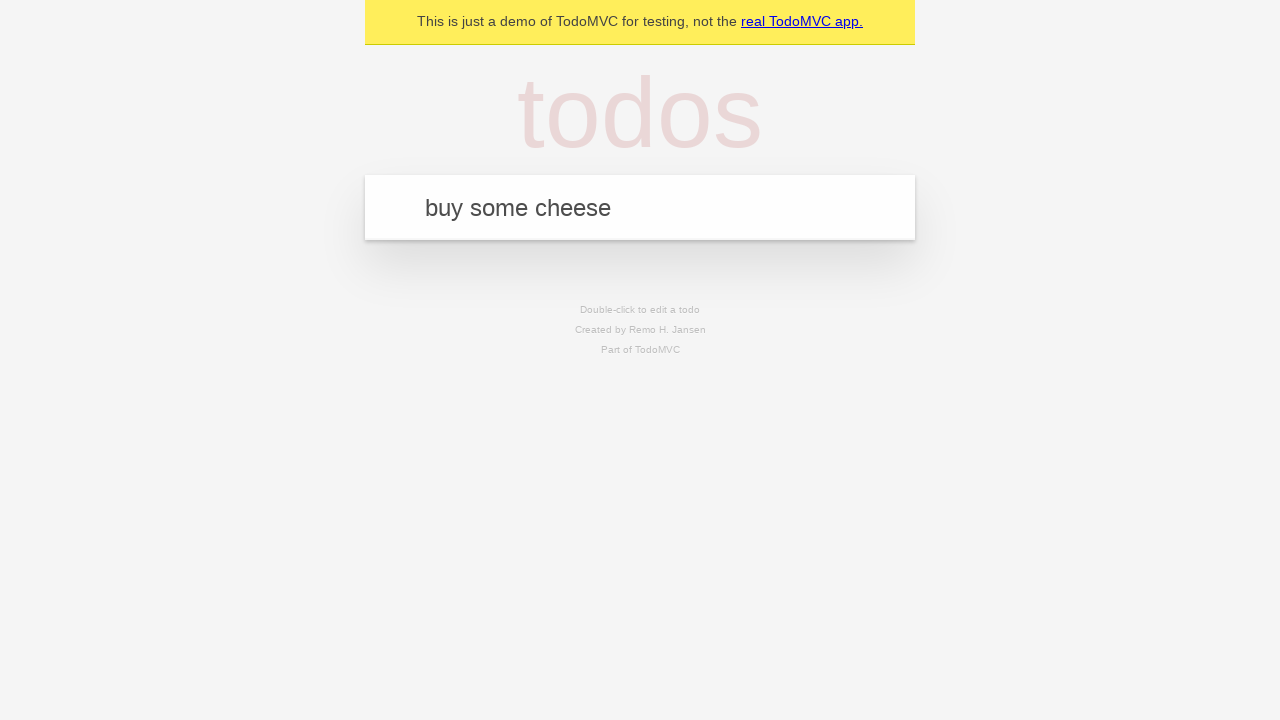

Pressed Enter to add the todo item on internal:attr=[placeholder="What needs to be done?"i]
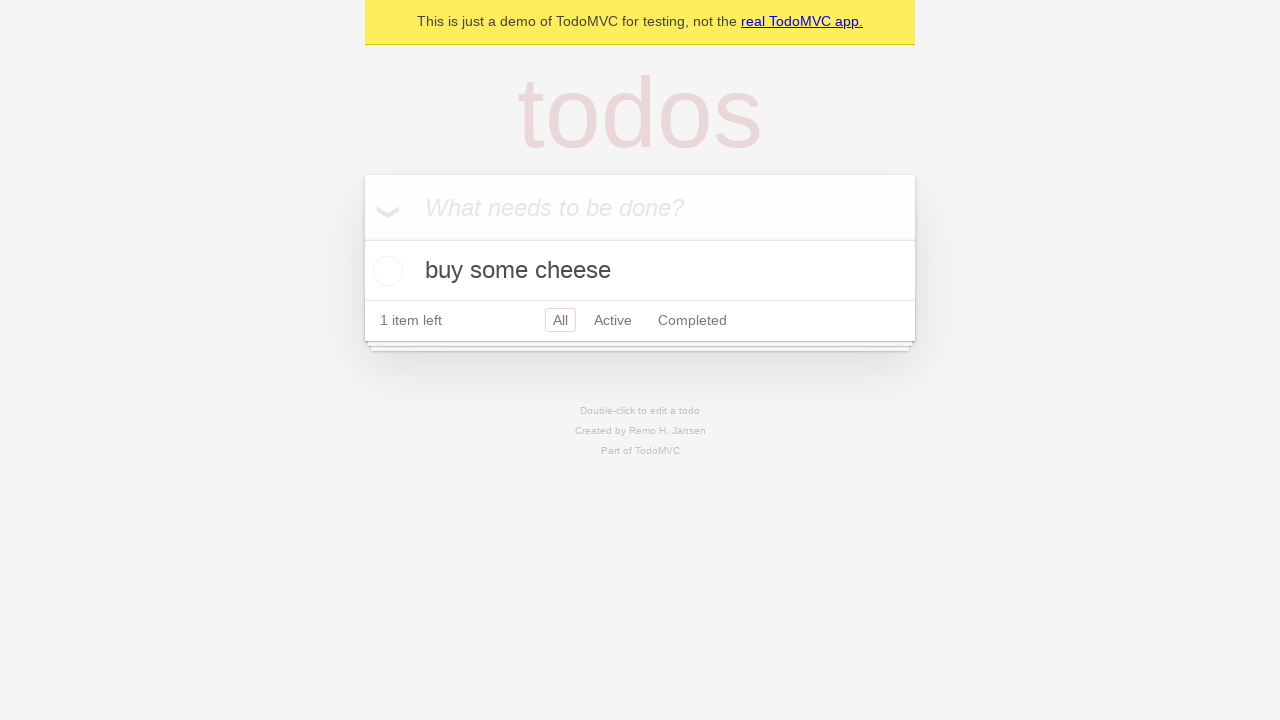

Todo item appeared in the list
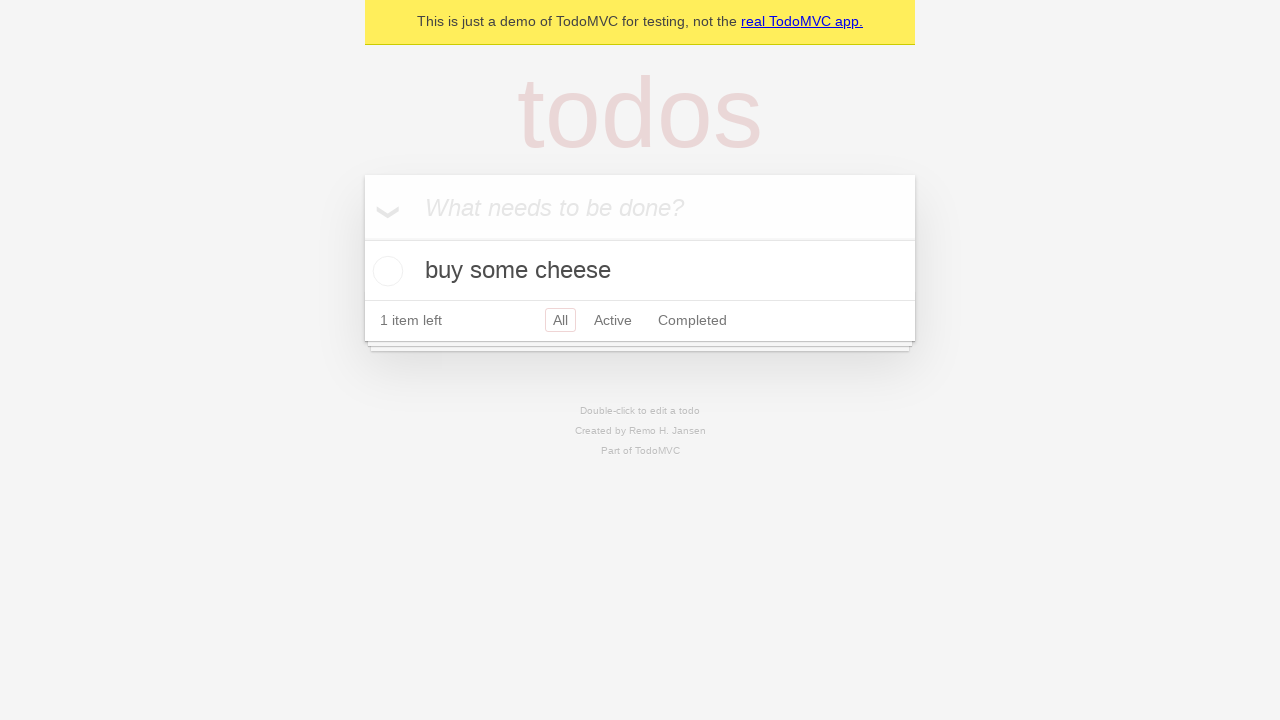

Verified that text input field is cleared after adding todo
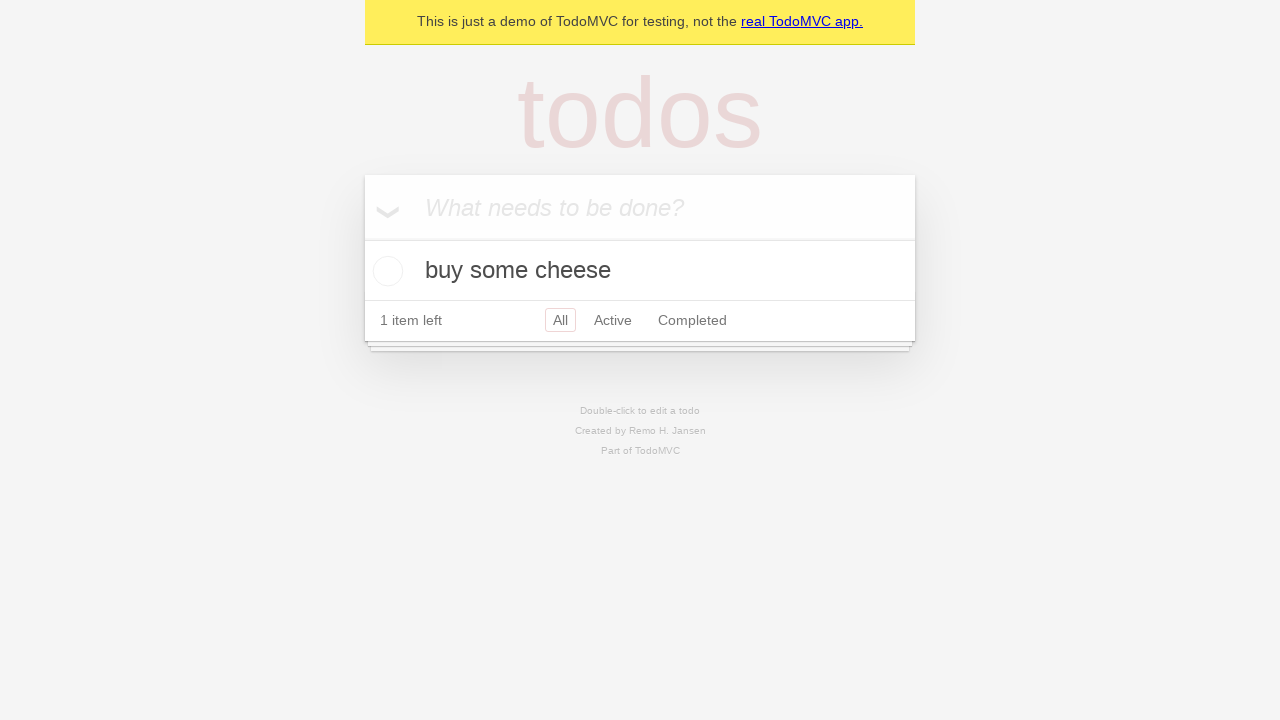

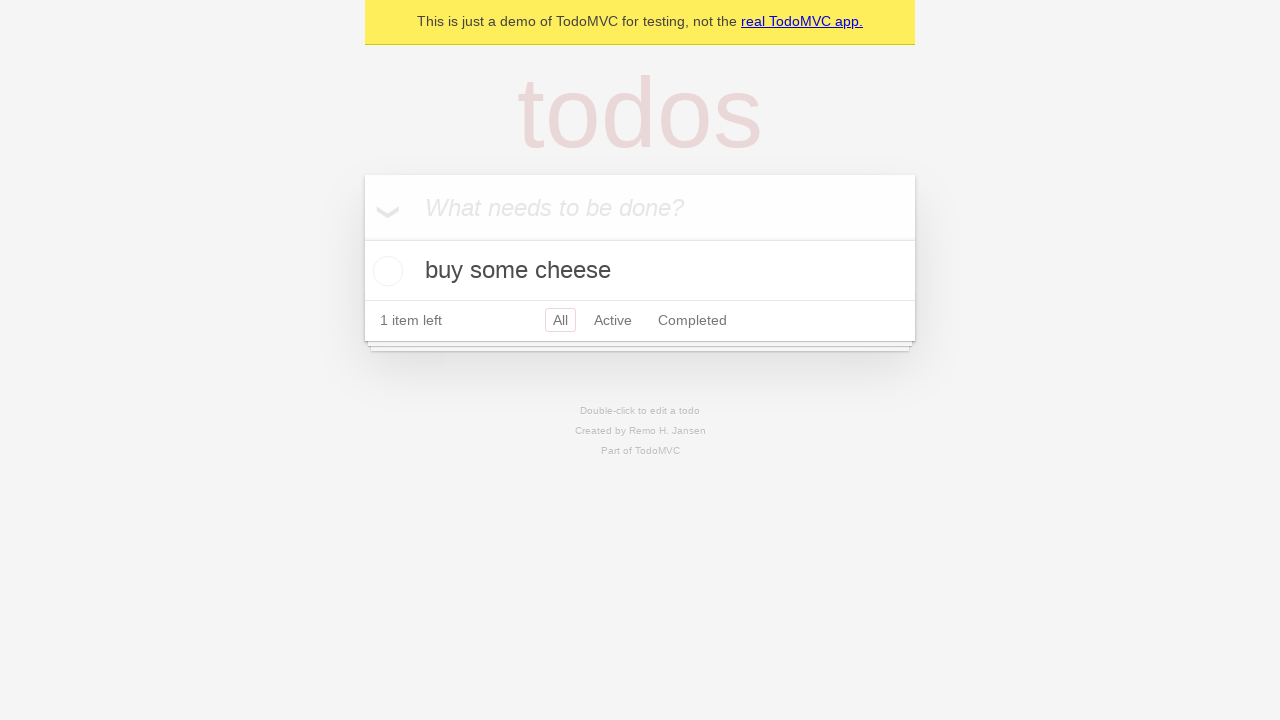